Tests adding and removing an element on Herokuapp - adds element then removes it and verifies it's gone

Starting URL: https://the-internet.herokuapp.com/

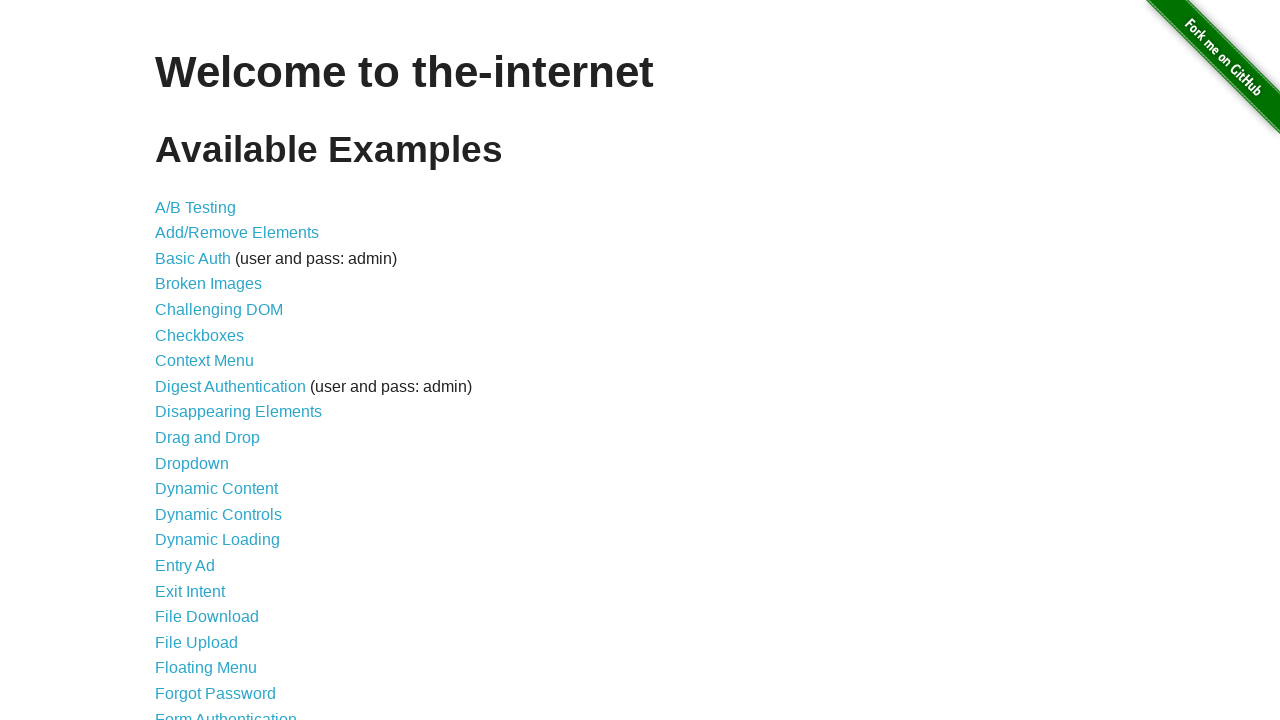

Clicked on add/remove elements link at (237, 233) on a[href='/add_remove_elements/']
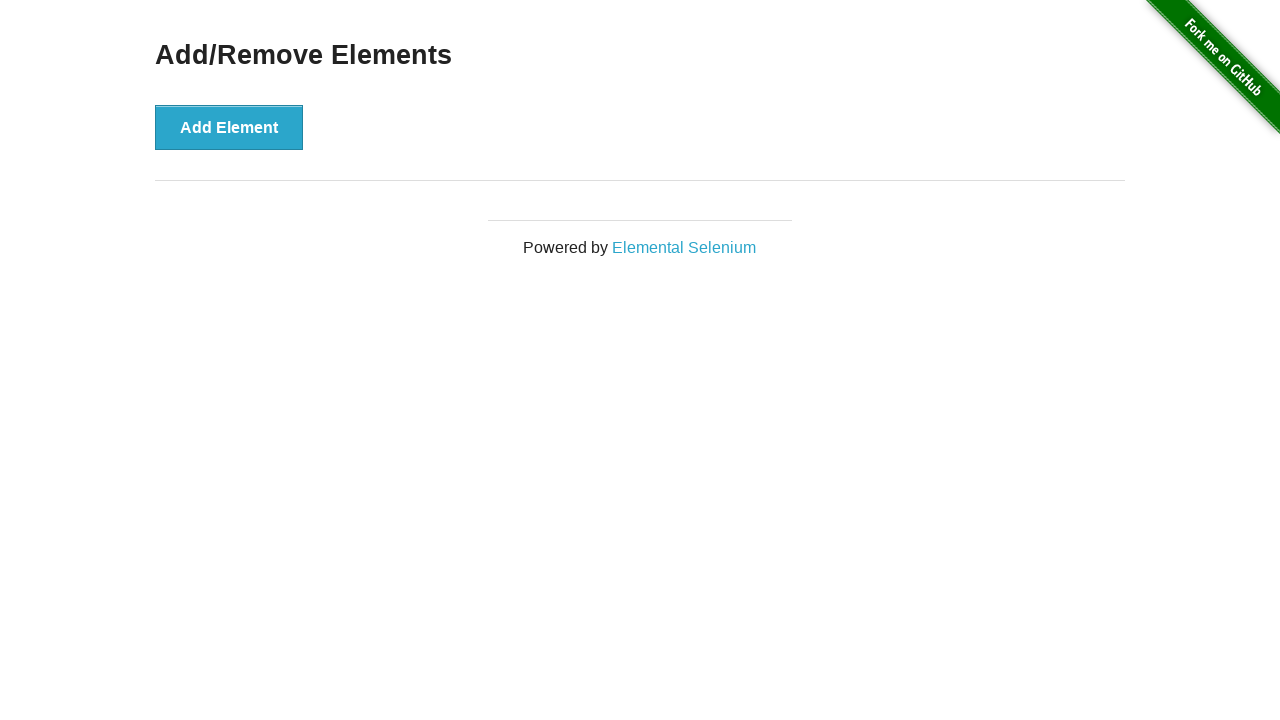

Clicked Add Element button at (229, 127) on button[onclick='addElement()']
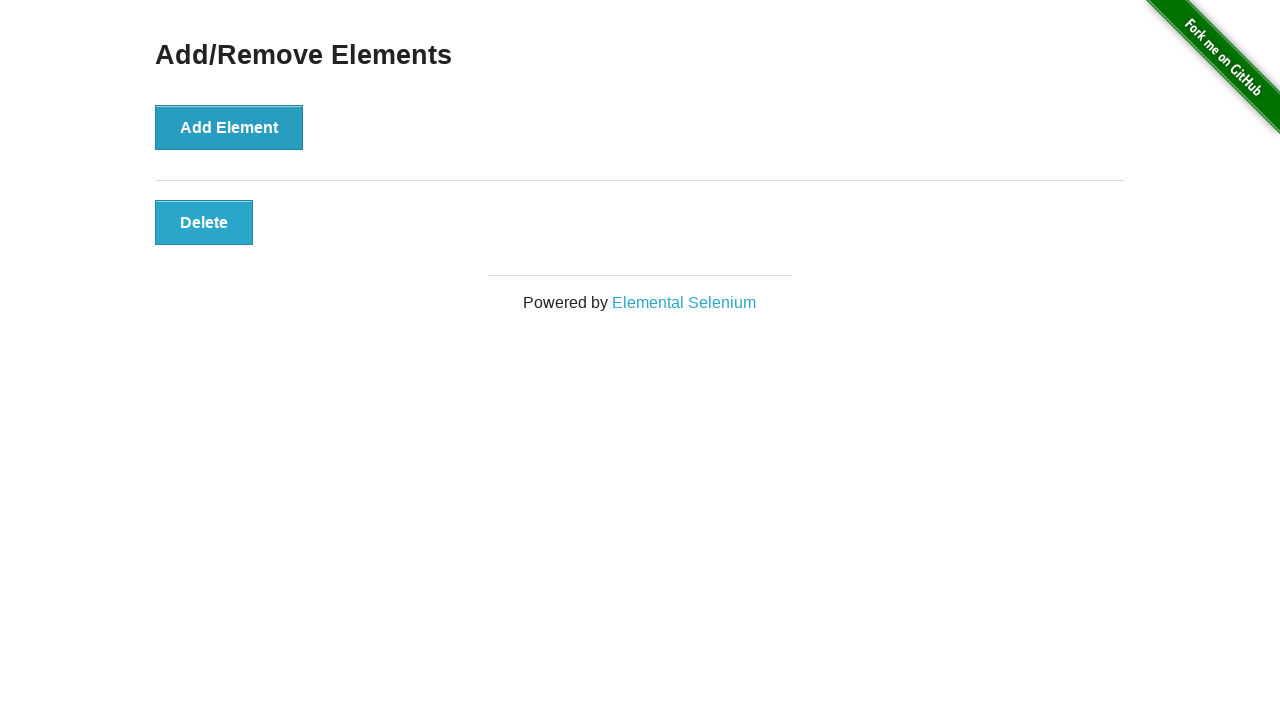

New element appeared on the page
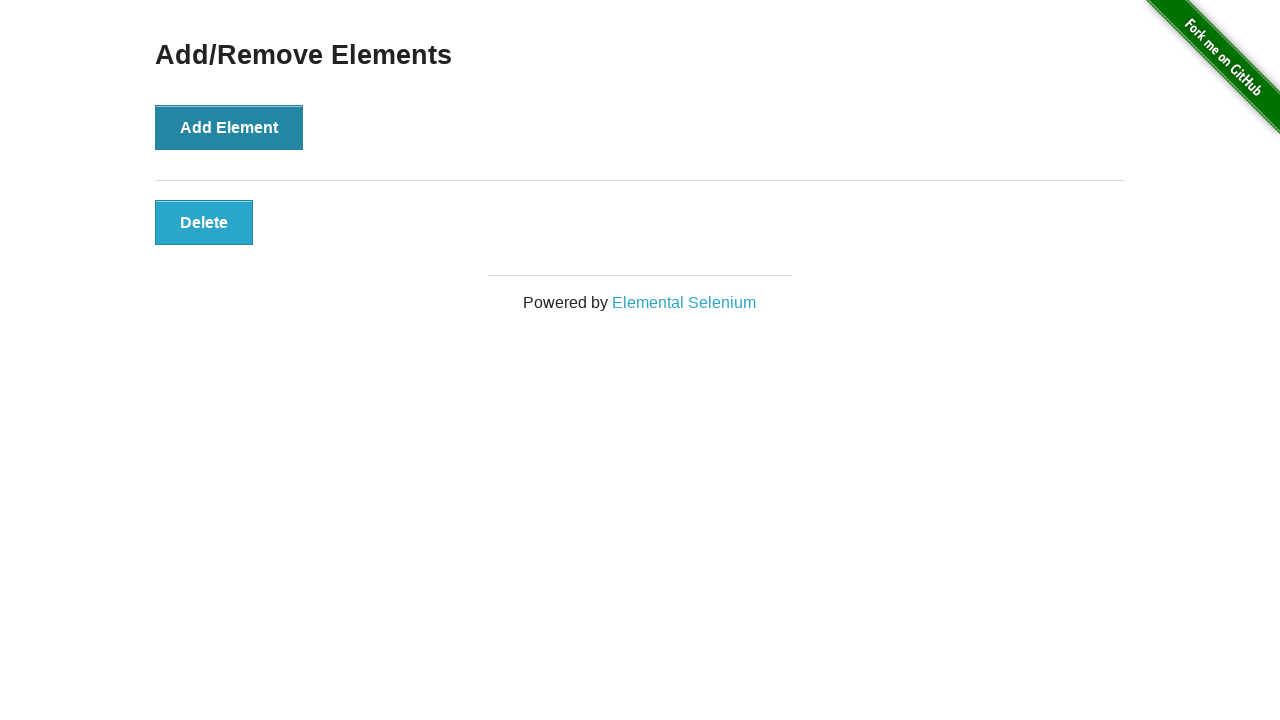

Clicked the manually added button to remove it at (204, 222) on button.added-manually
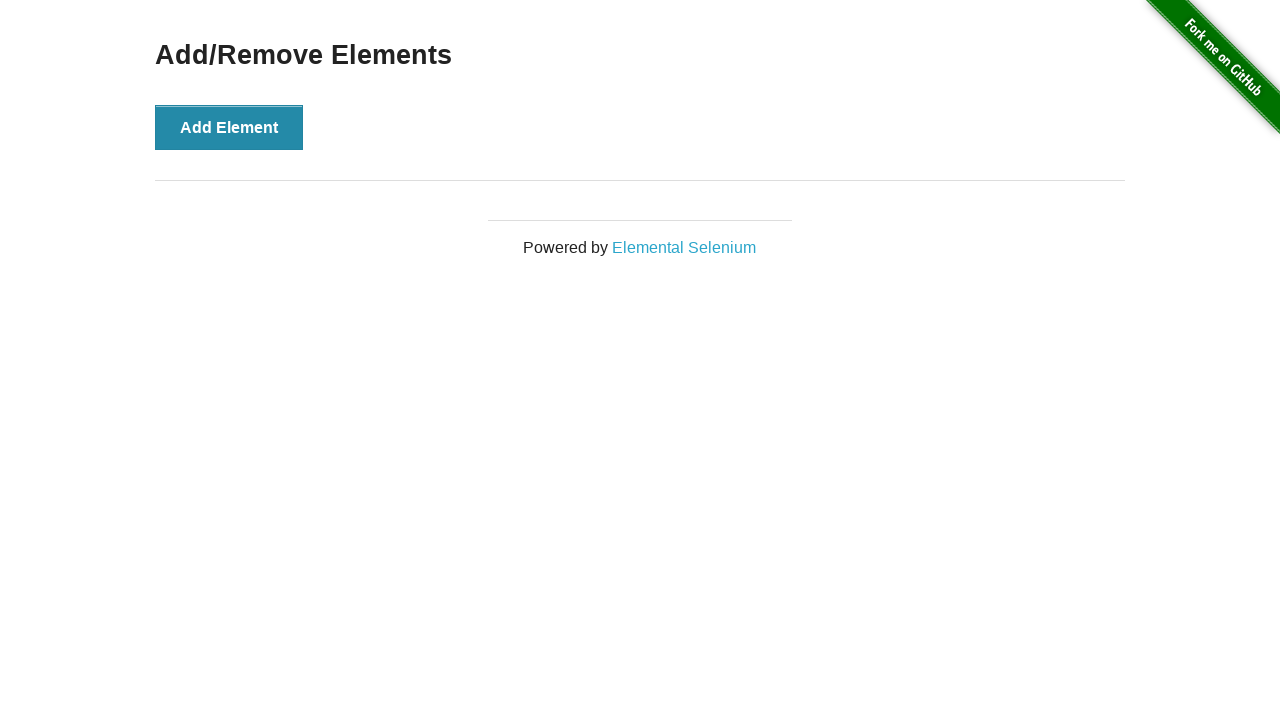

Verified that the element has been removed
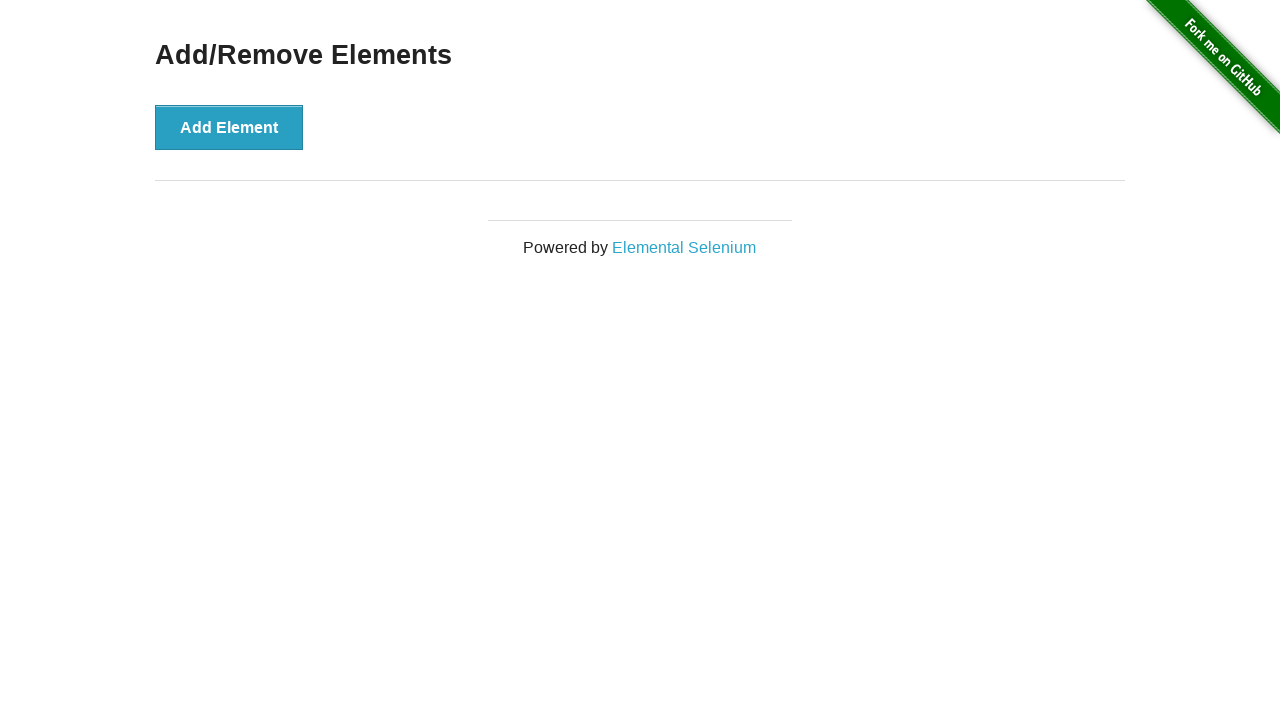

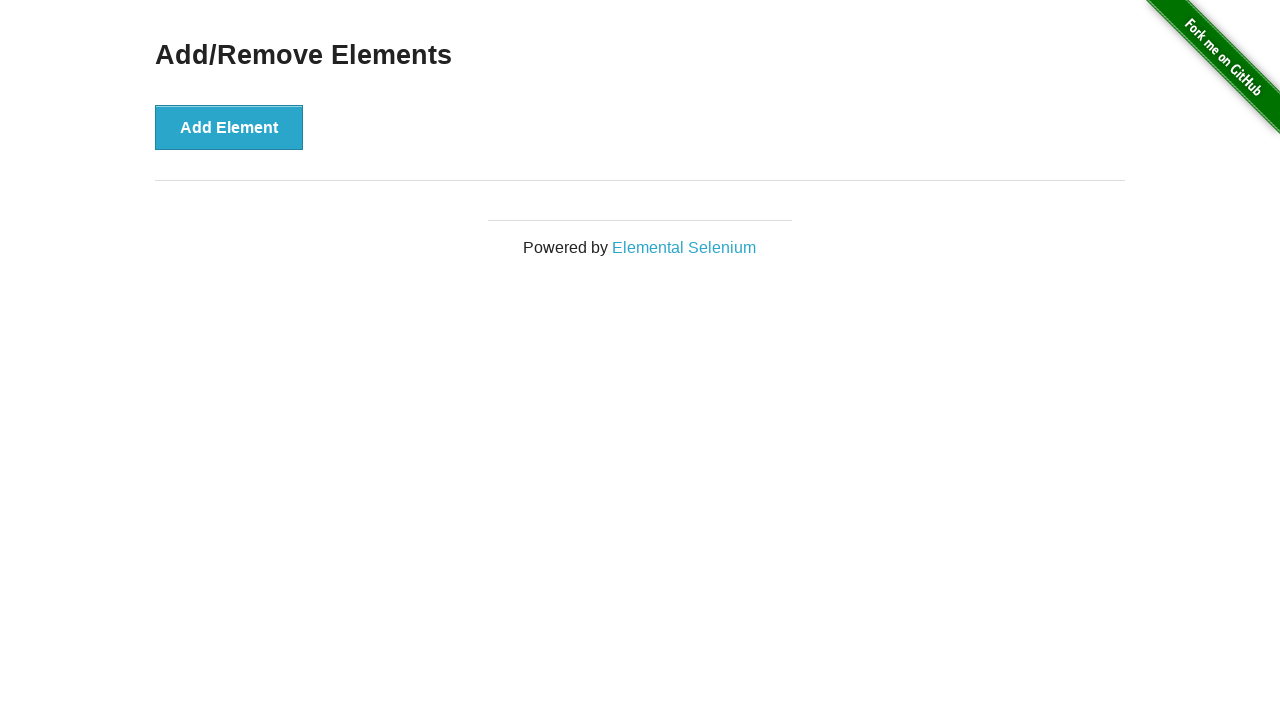